Tests switching between multiple browser windows by clicking a link that opens a new window, then switching between the original and new windows based on window handle order.

Starting URL: http://the-internet.herokuapp.com/windows

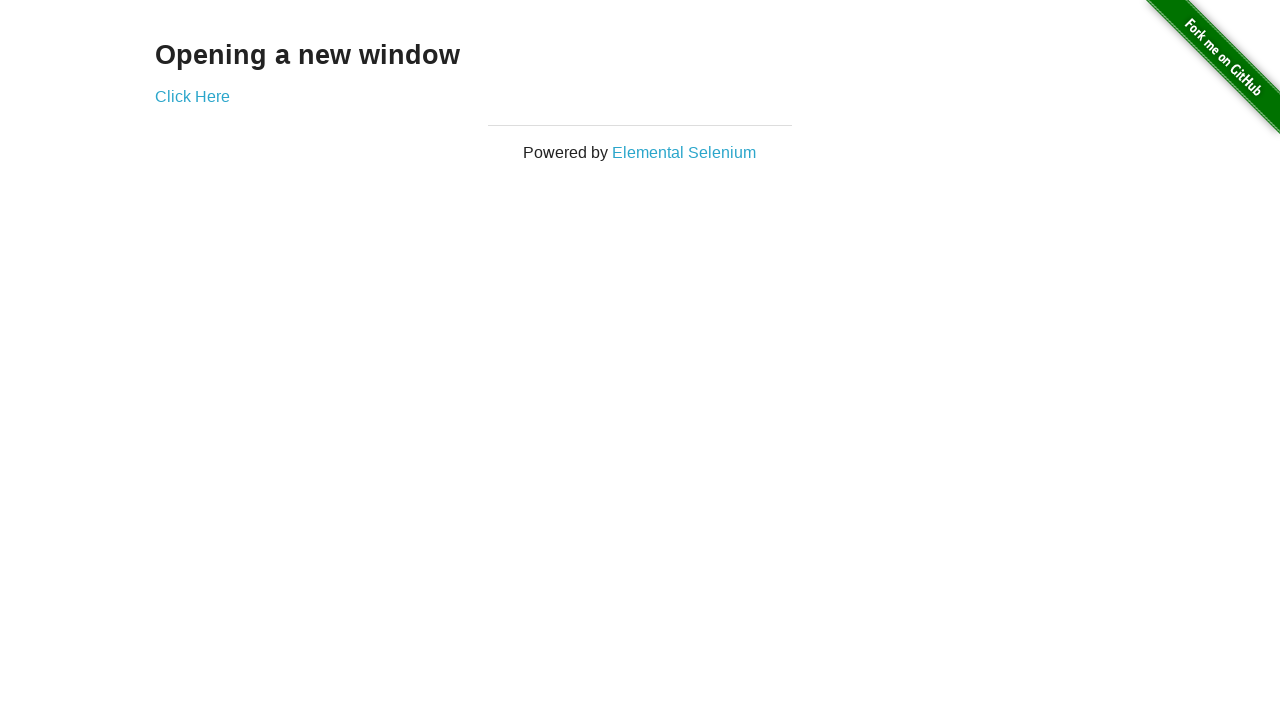

Clicked link to open new window at (192, 96) on .example a
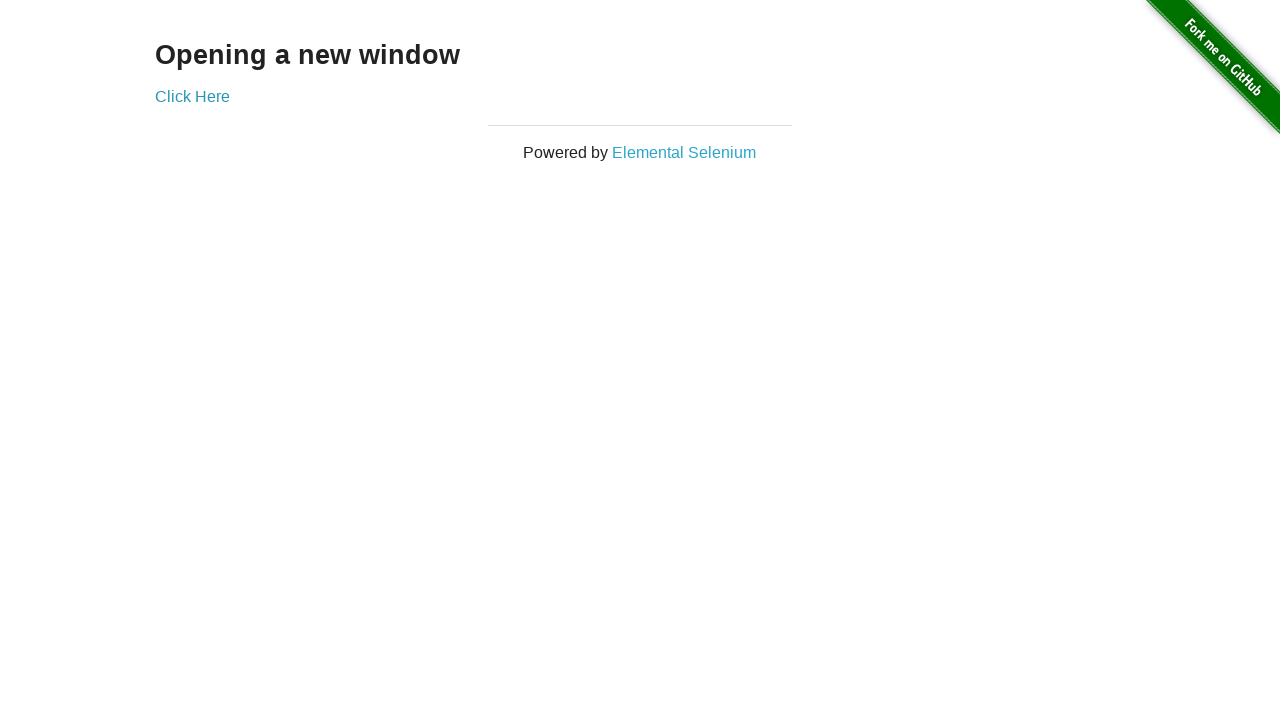

Waited for new window to open
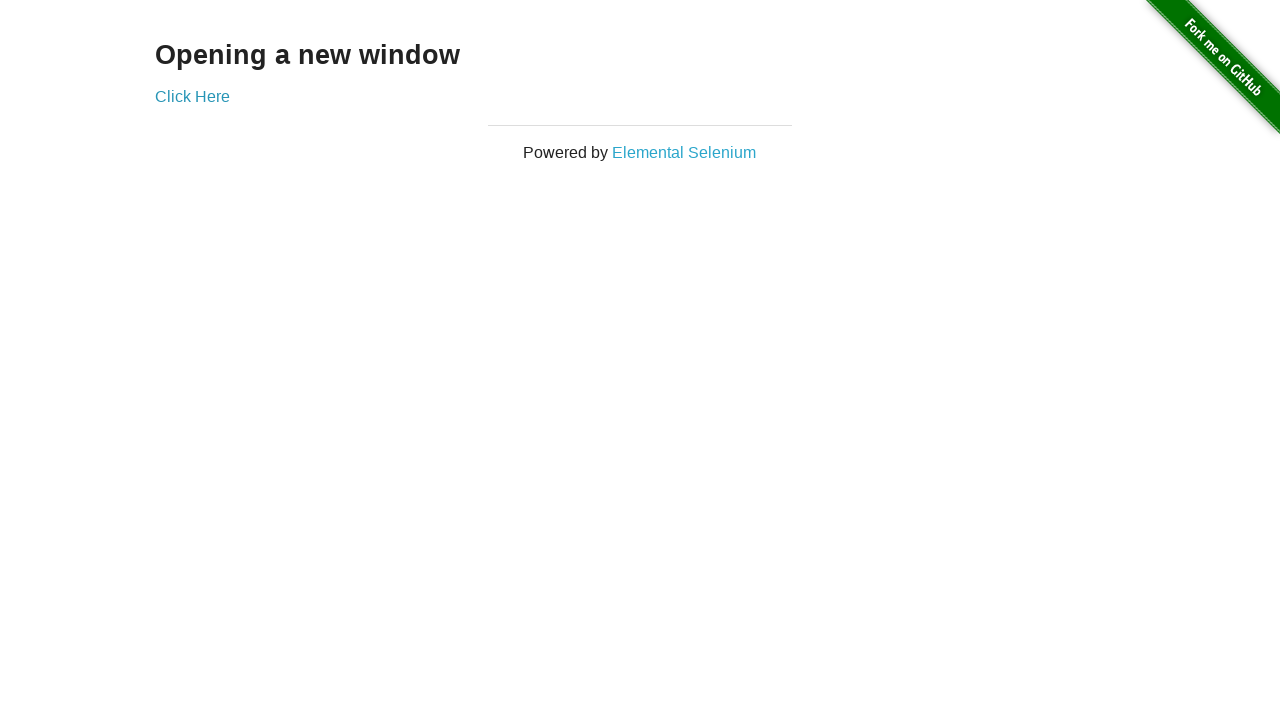

Retrieved all open pages from context
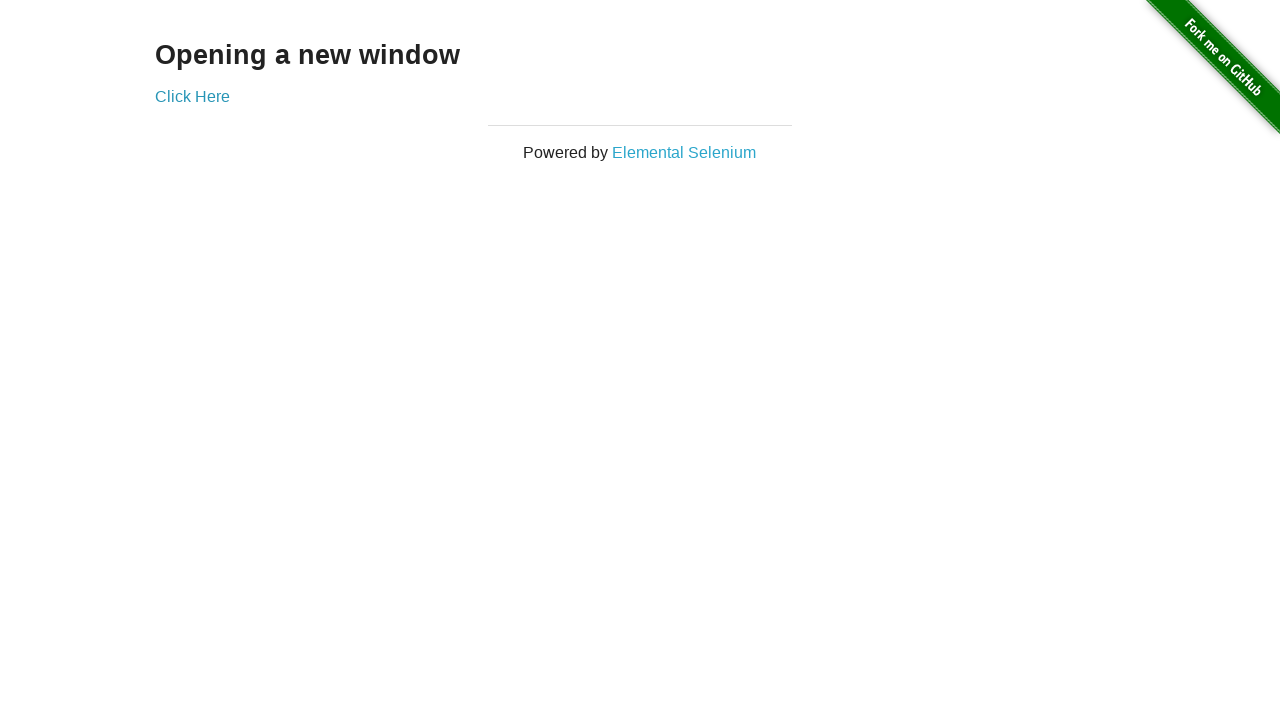

Selected first window
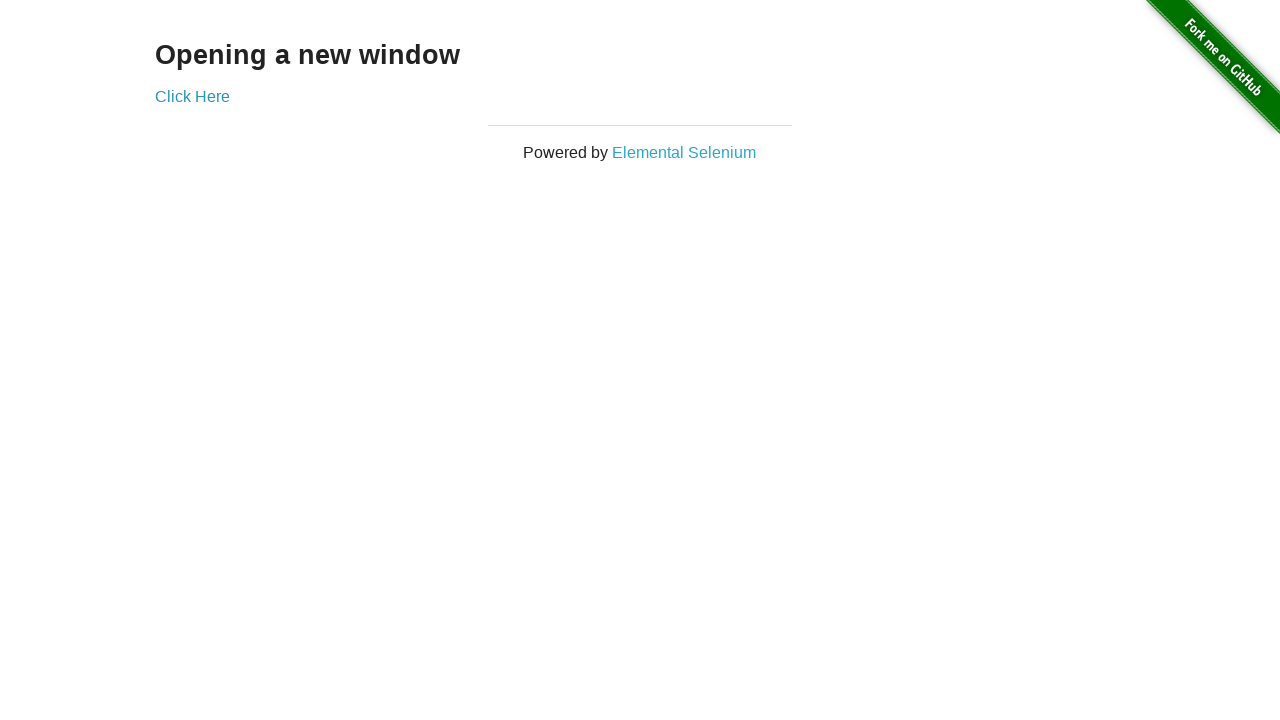

Verified first window is not the new window
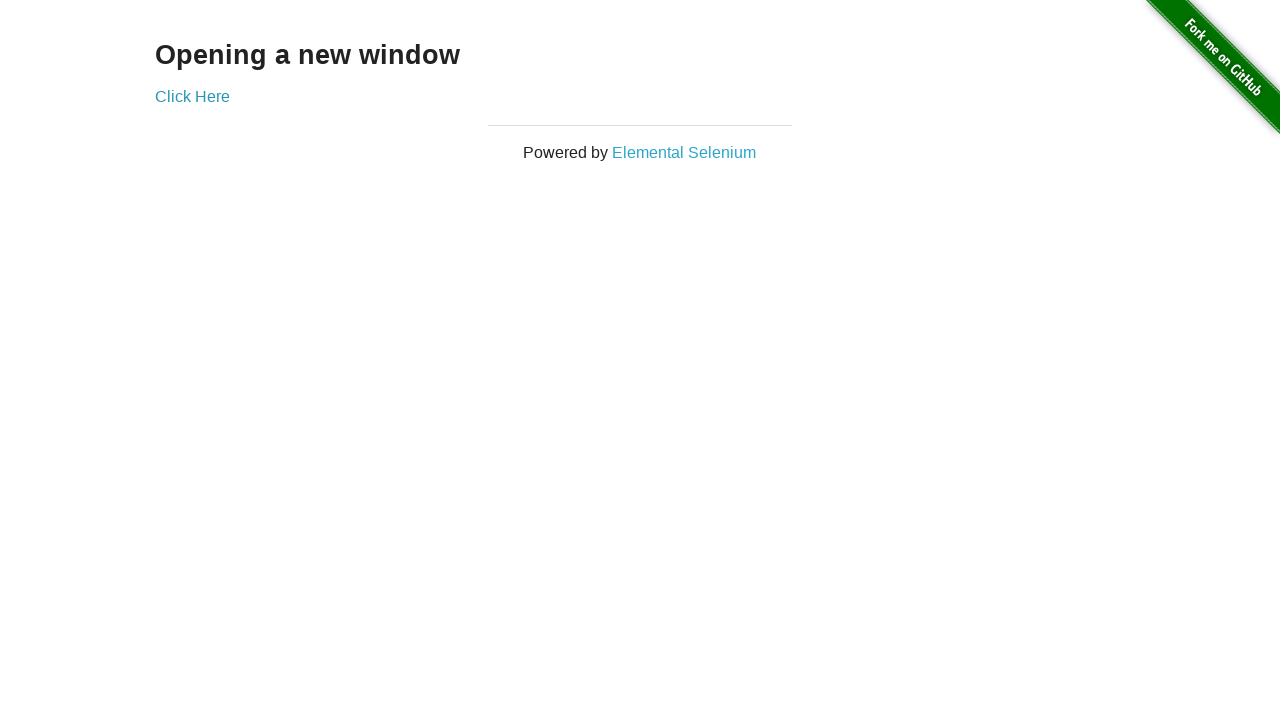

Selected last window (new window)
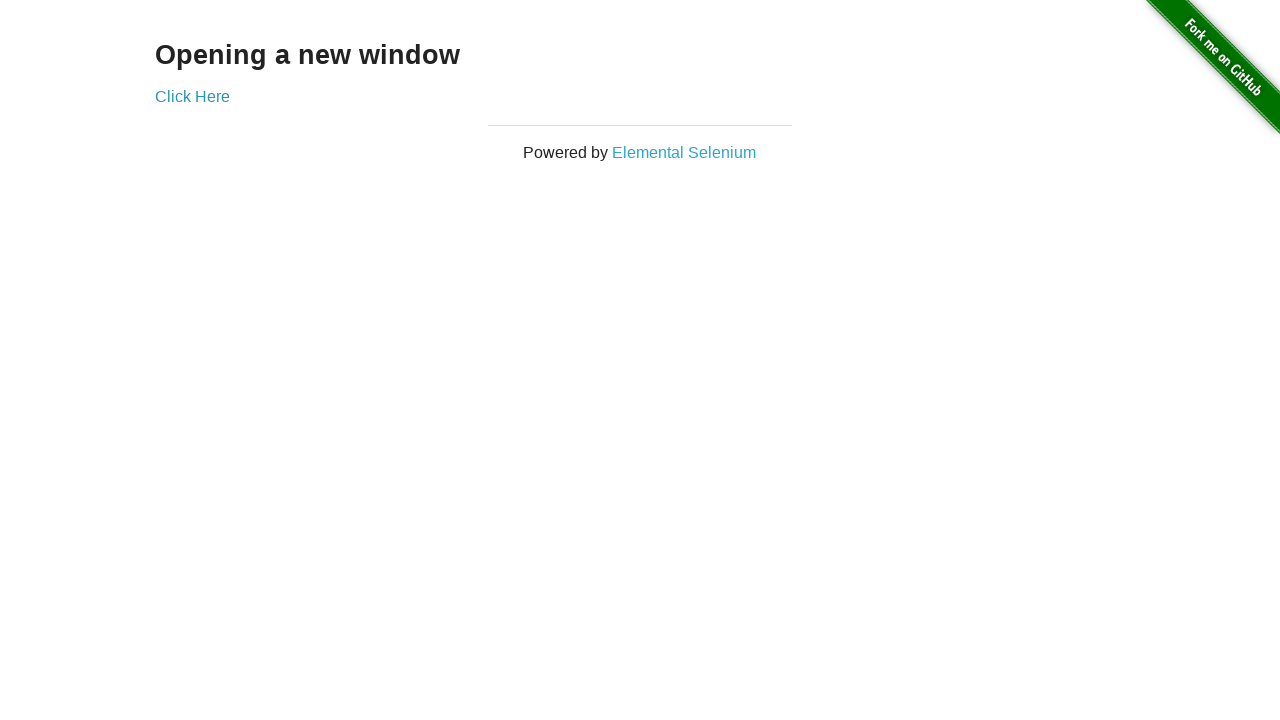

Brought new window to front
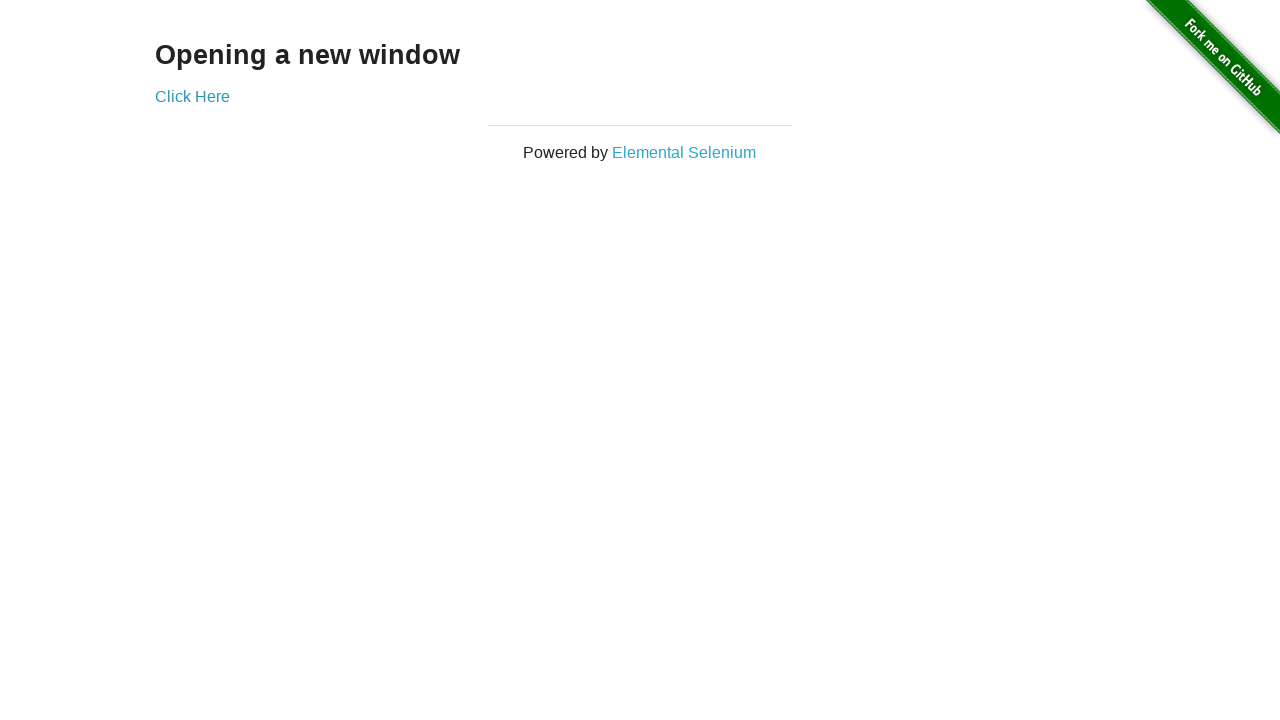

Verified new window has correct title
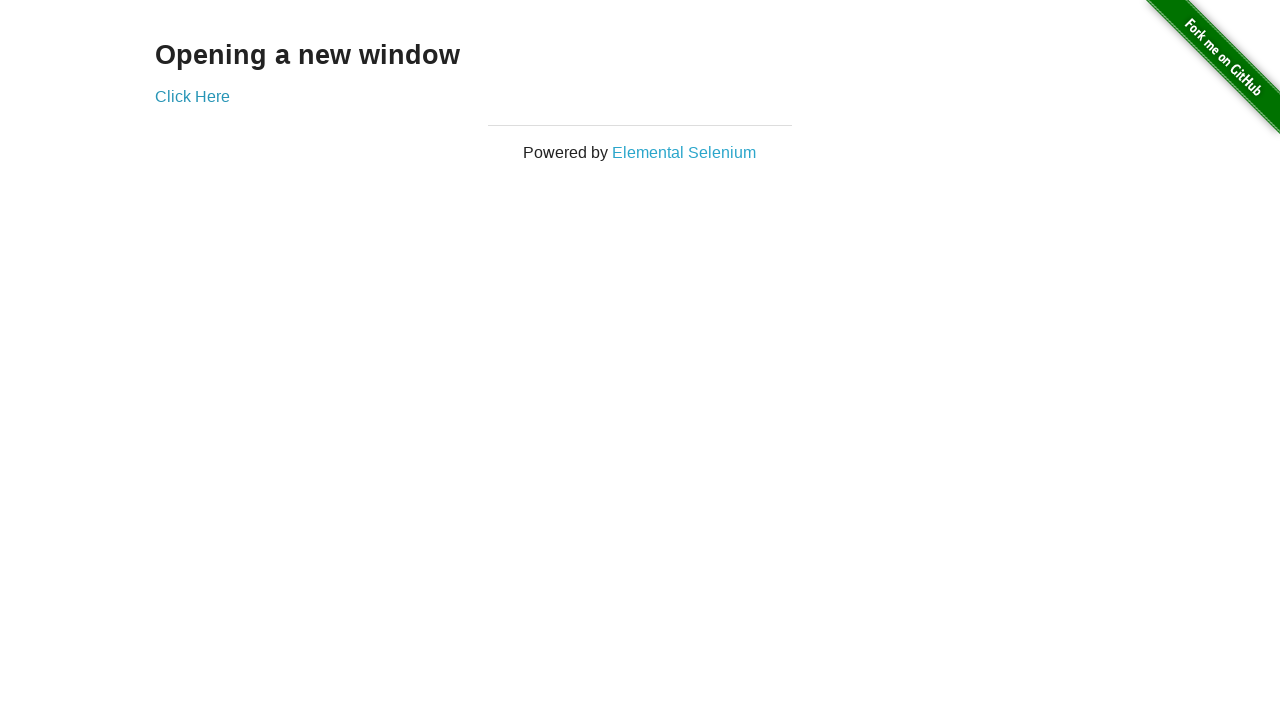

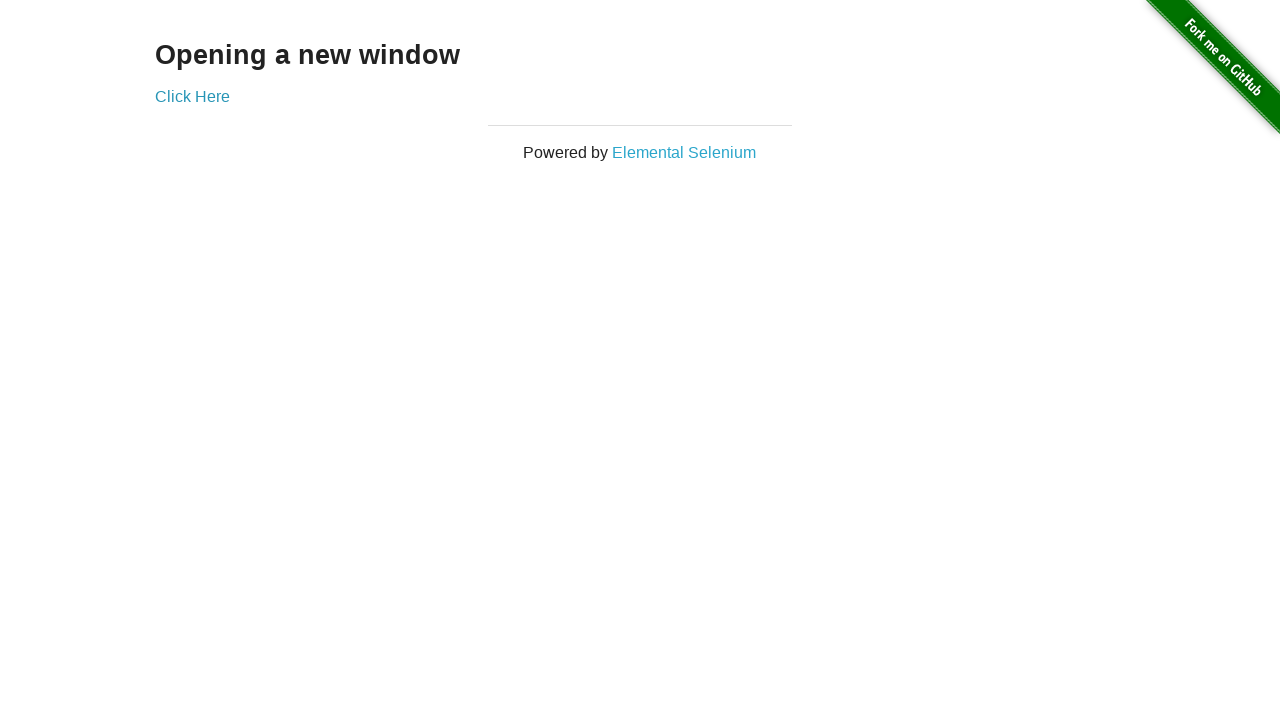